Tests JavaScript confirmation popup handling by clicking a button to trigger a JS confirm dialog, accepting it, and verifying the result text is displayed on the page.

Starting URL: https://the-internet.herokuapp.com/javascript_alerts

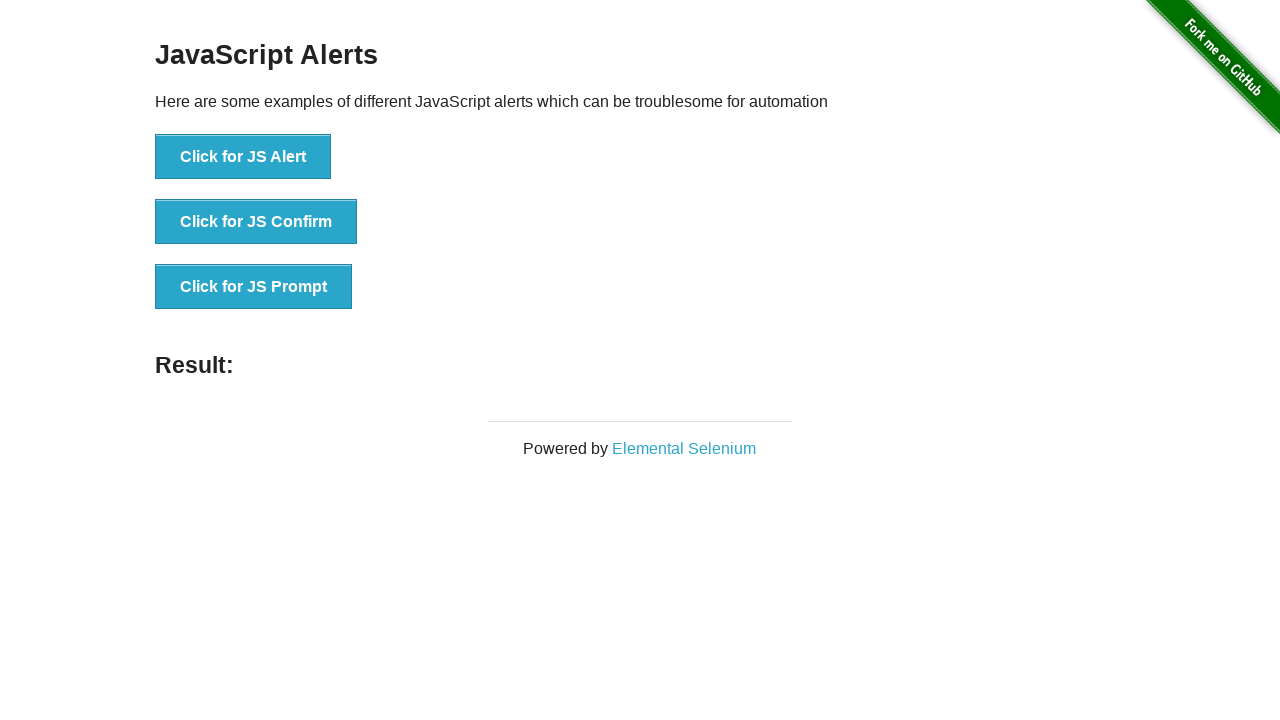

Set up dialog handler to accept confirmation dialogs
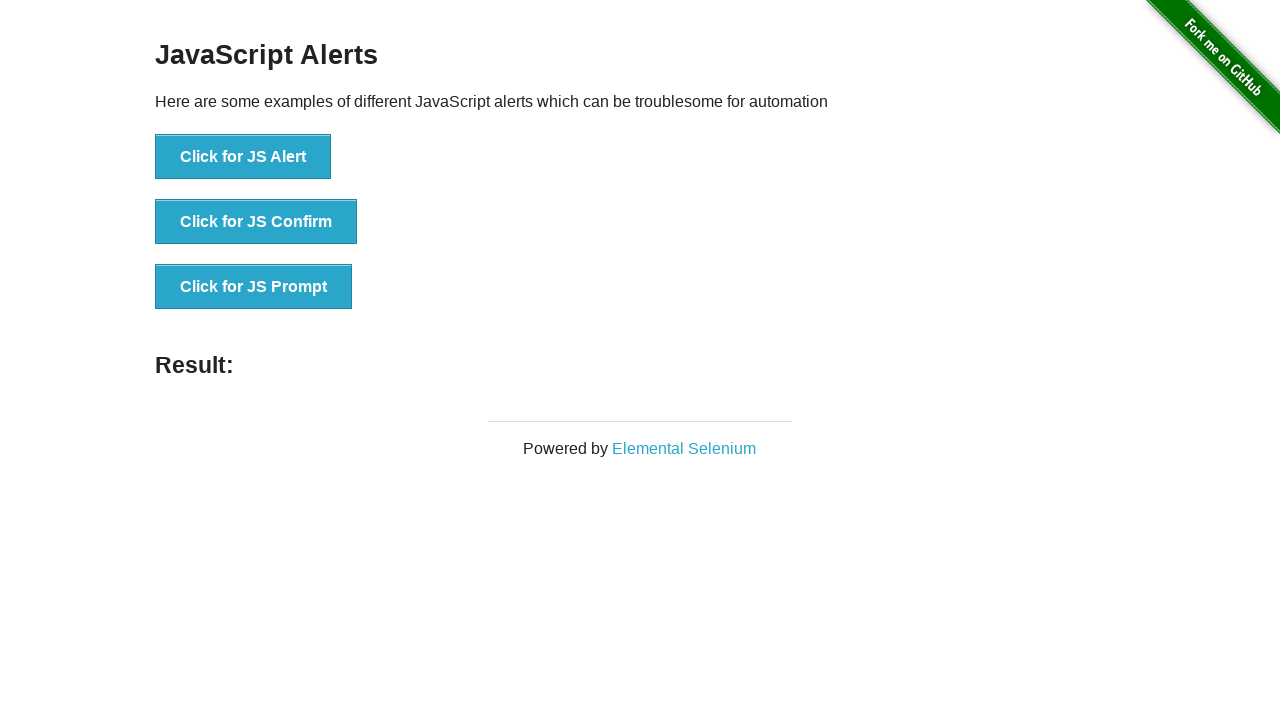

Clicked button to trigger JS Confirm popup at (256, 222) on xpath=//button[contains(text(),'Click for JS Confirm')]
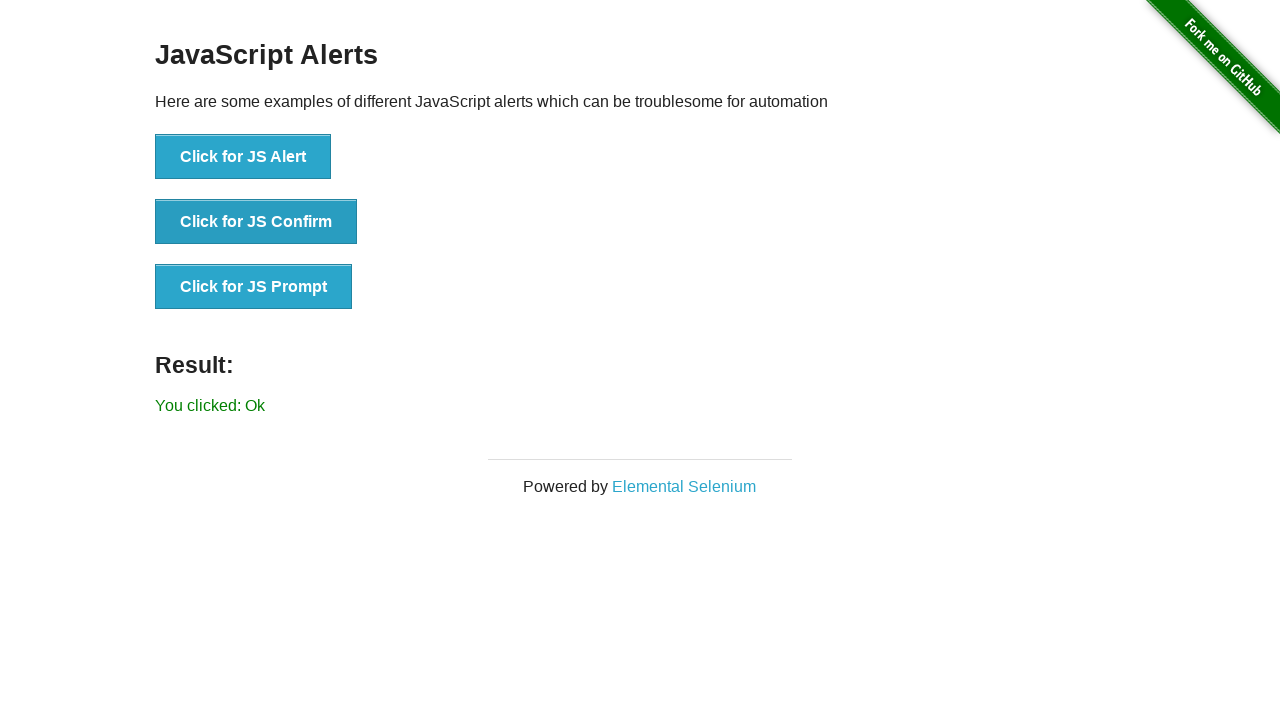

Waited for dialog to be handled and result to update
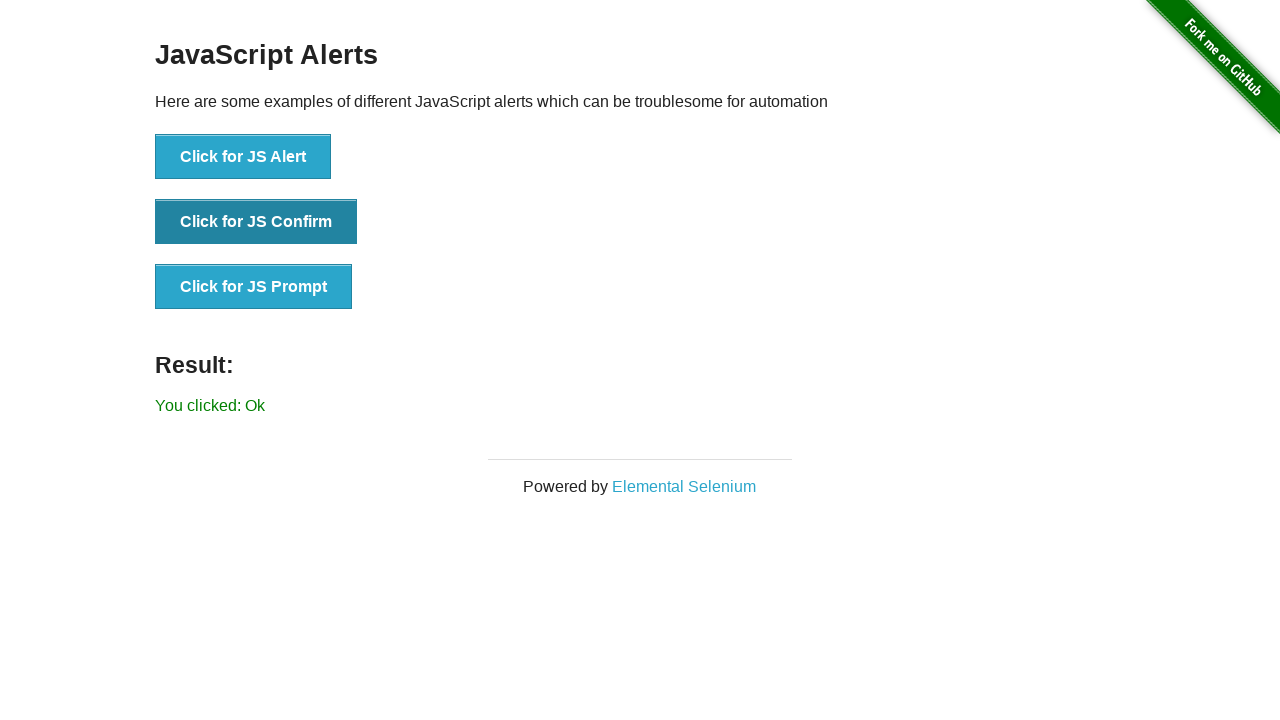

Verified result text is visible: True
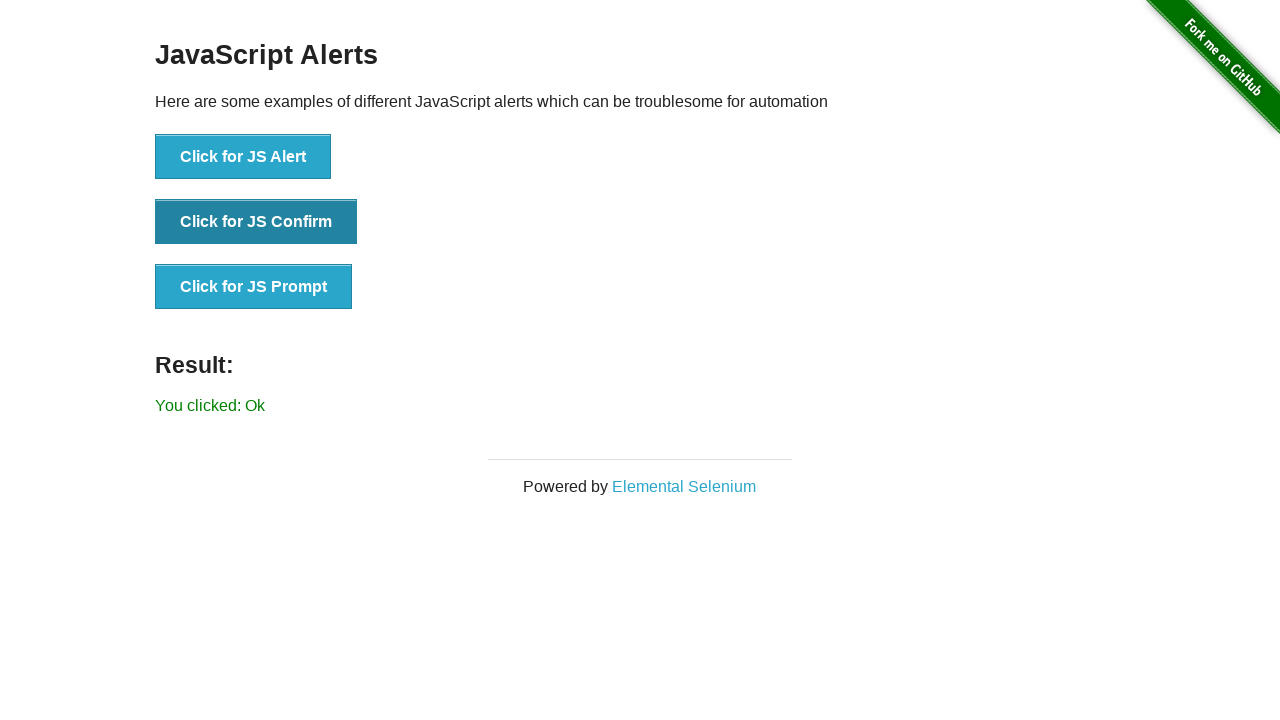

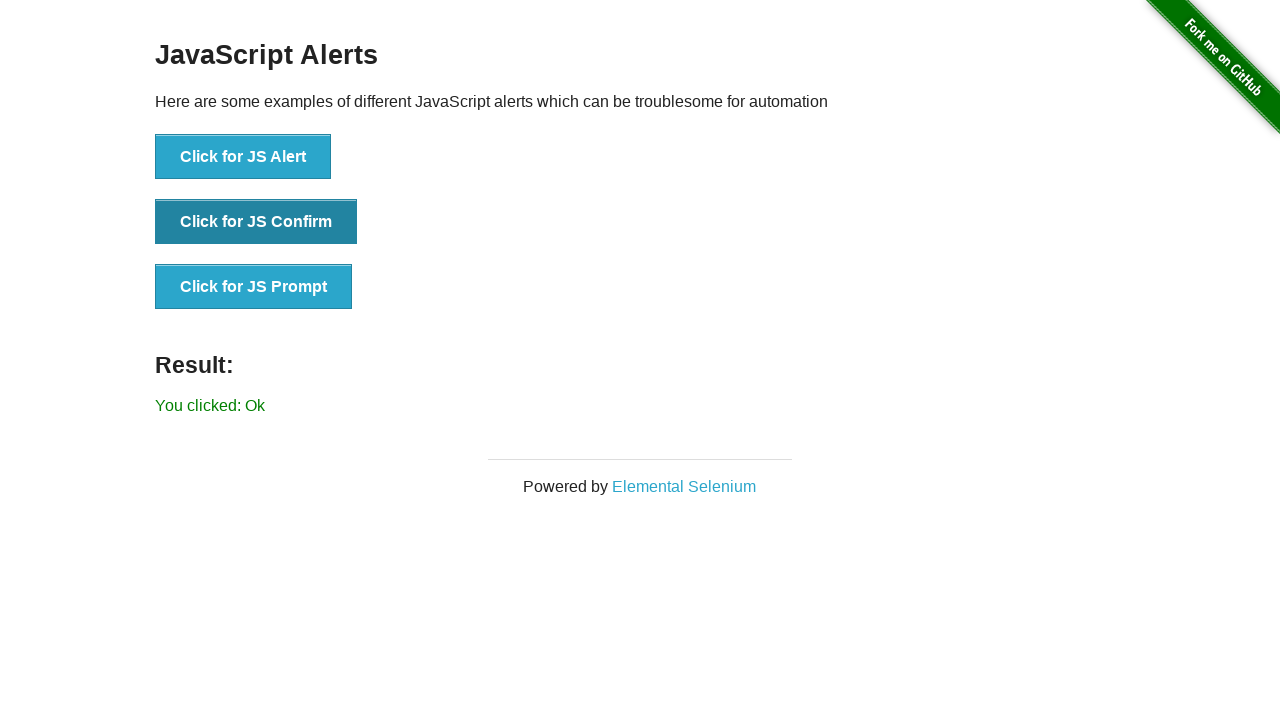